Navigates to BrowserStack website and clicks on the "Get started free" button to verify the CTA element is present and clickable.

Starting URL: https://browserstack.com

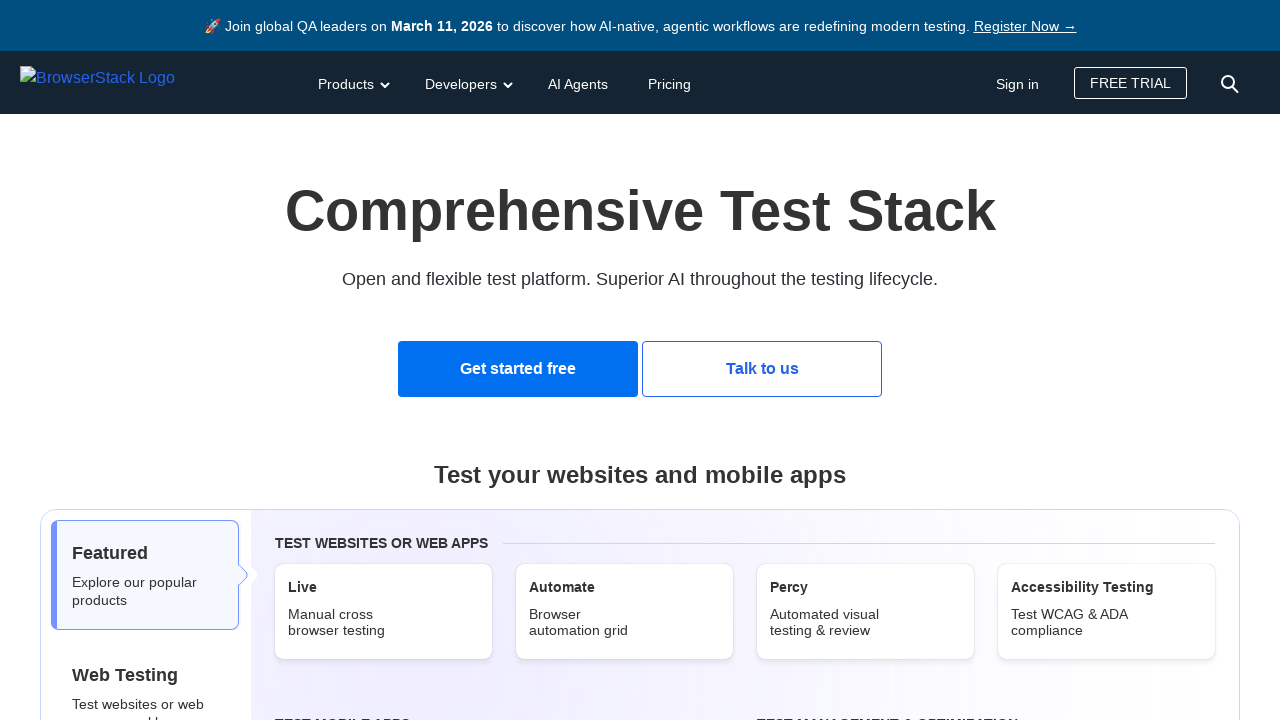

Navigated to BrowserStack website
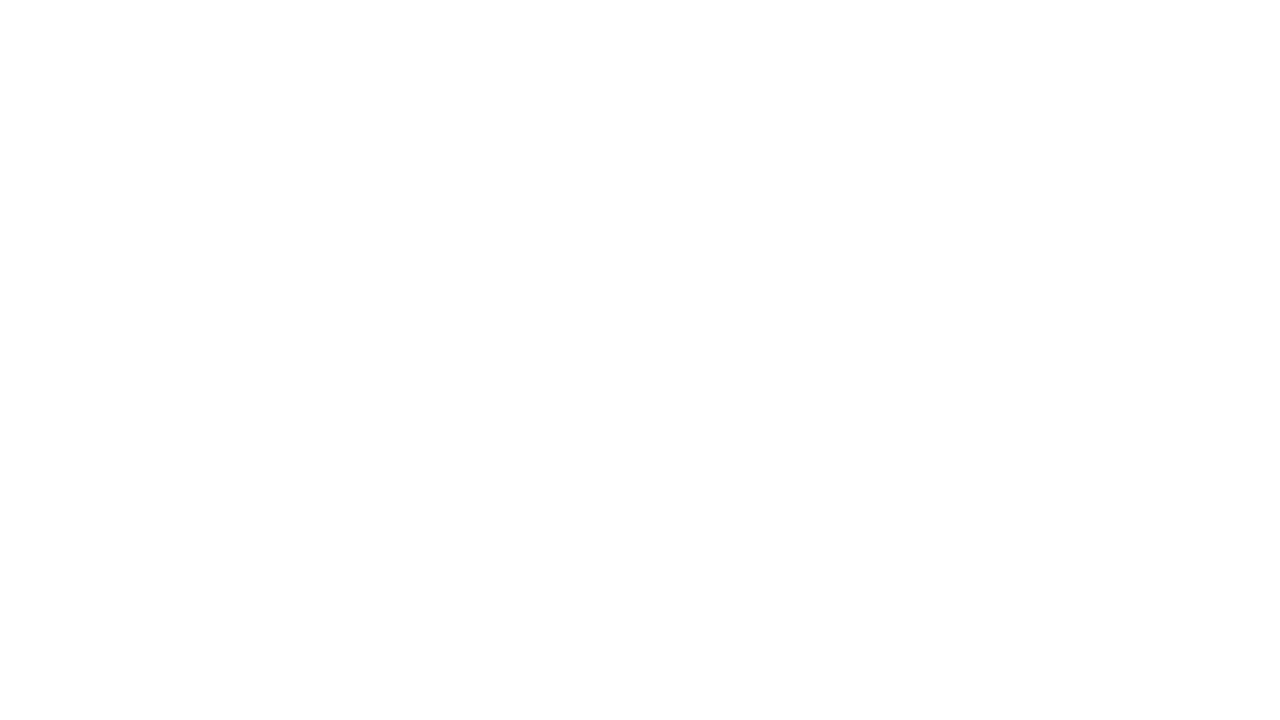

Clicked on 'Get started free' button using XPath text selector at (518, 369) on text='Get started free'
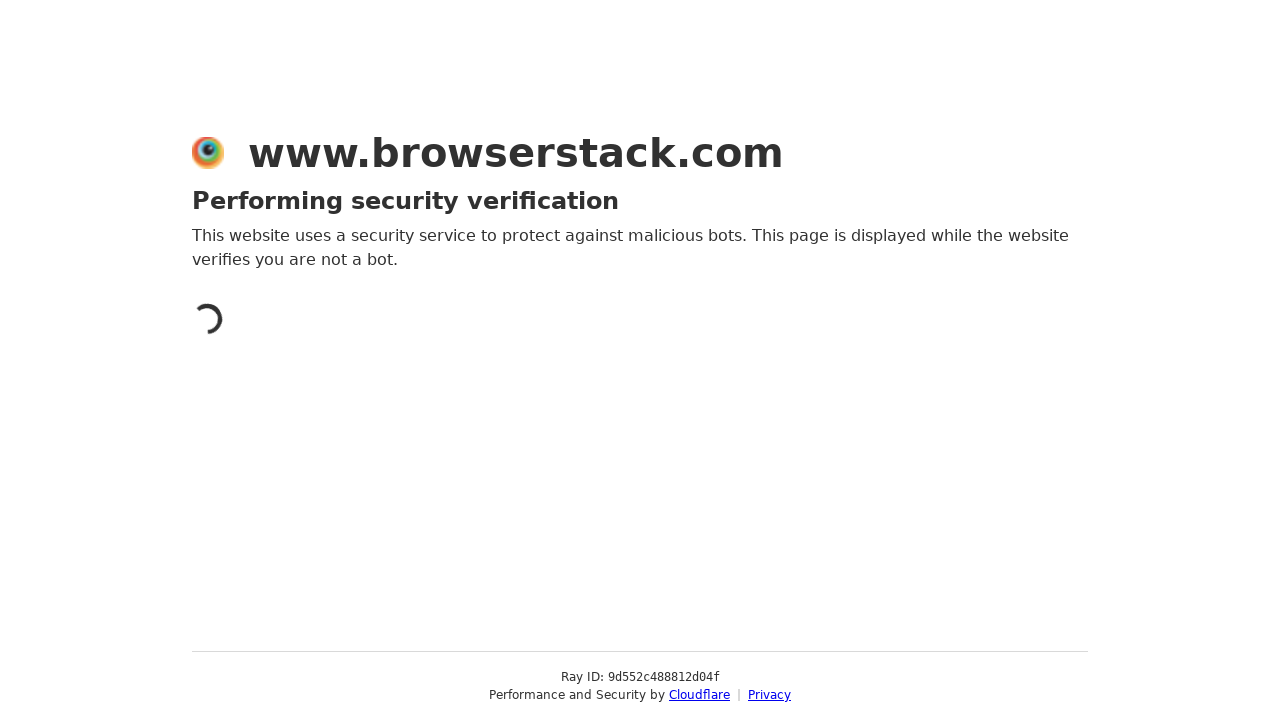

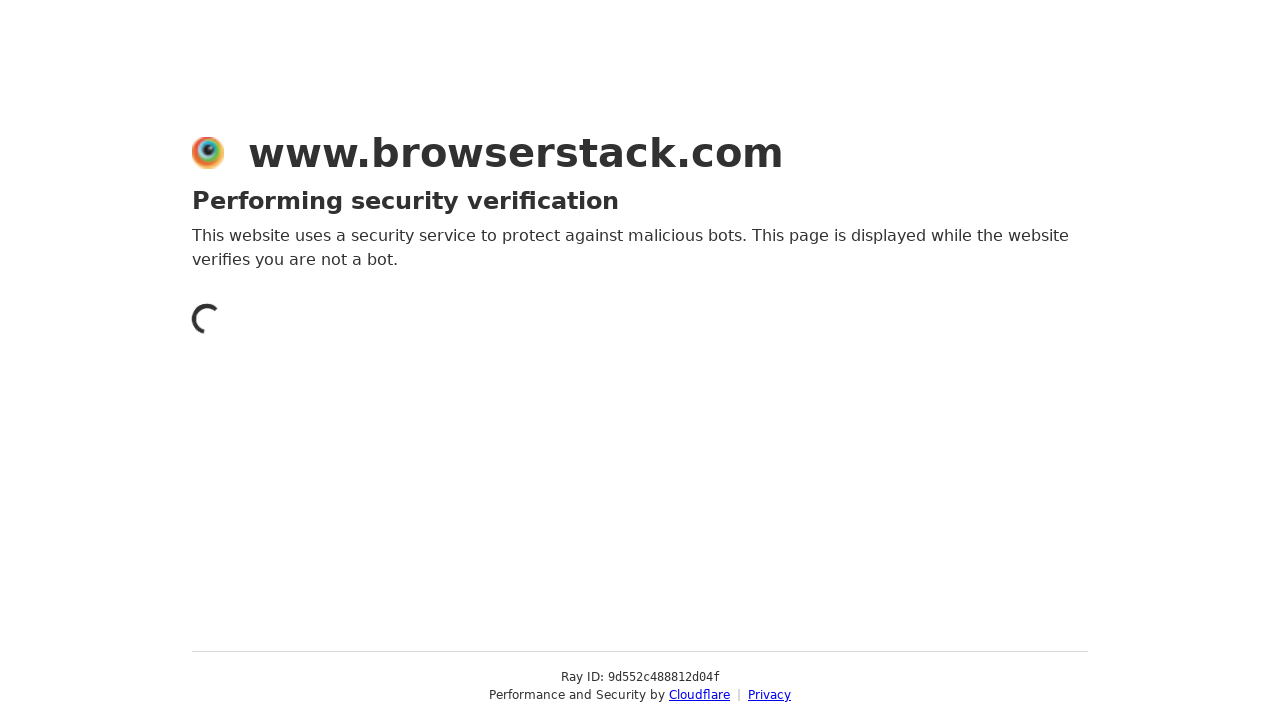